Tests tooltip functionality by hovering over an age input field and verifying the tooltip text appears correctly

Starting URL: https://jqueryui.com/tooltip/

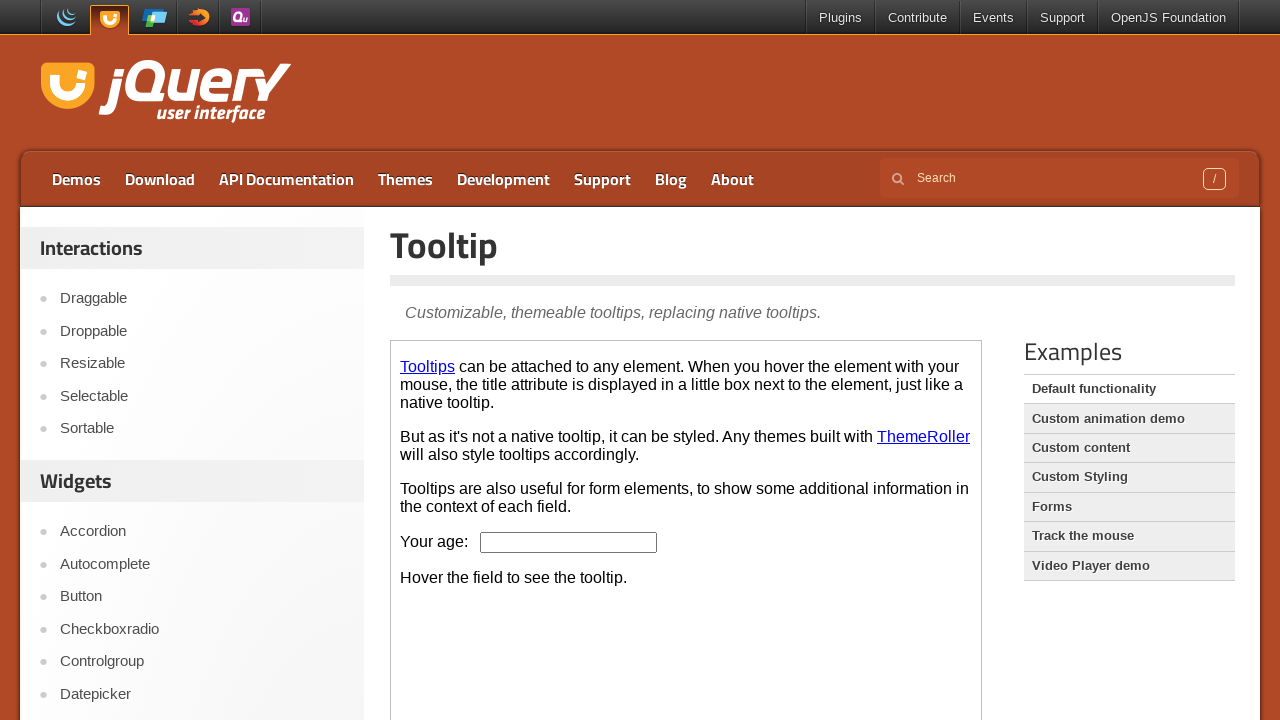

Located iframe containing tooltip demo
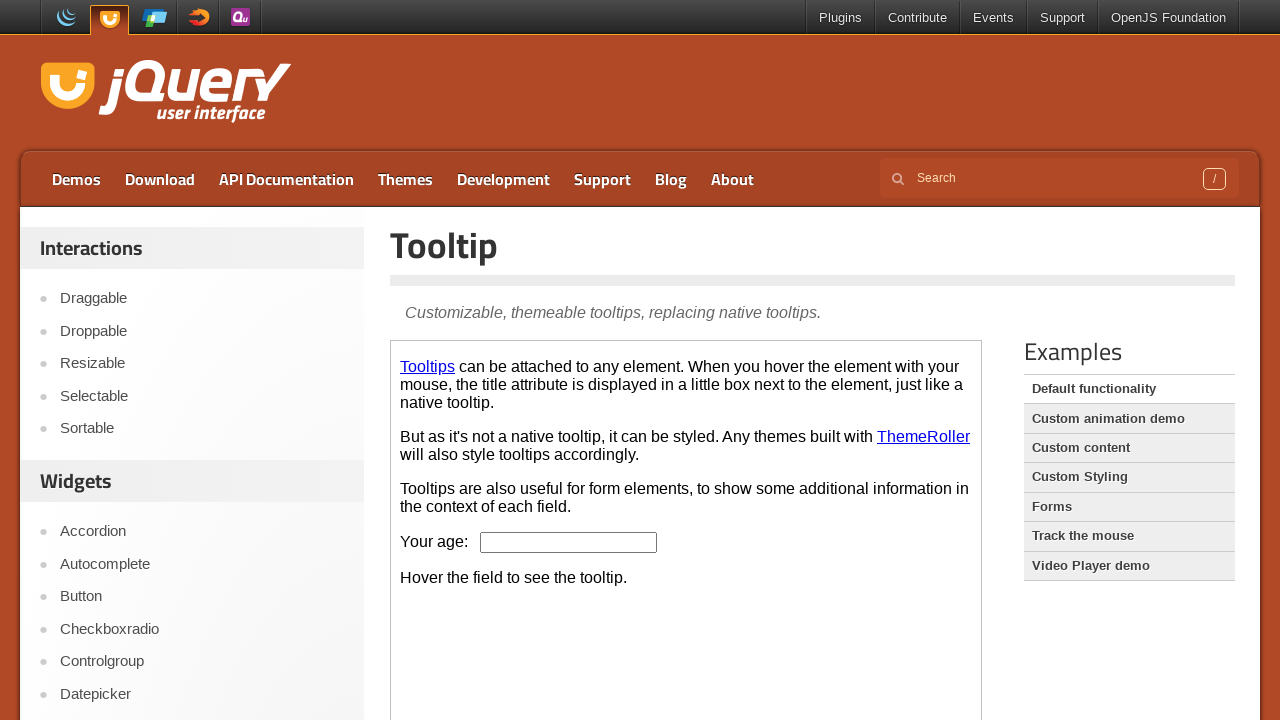

Located age input field in iframe
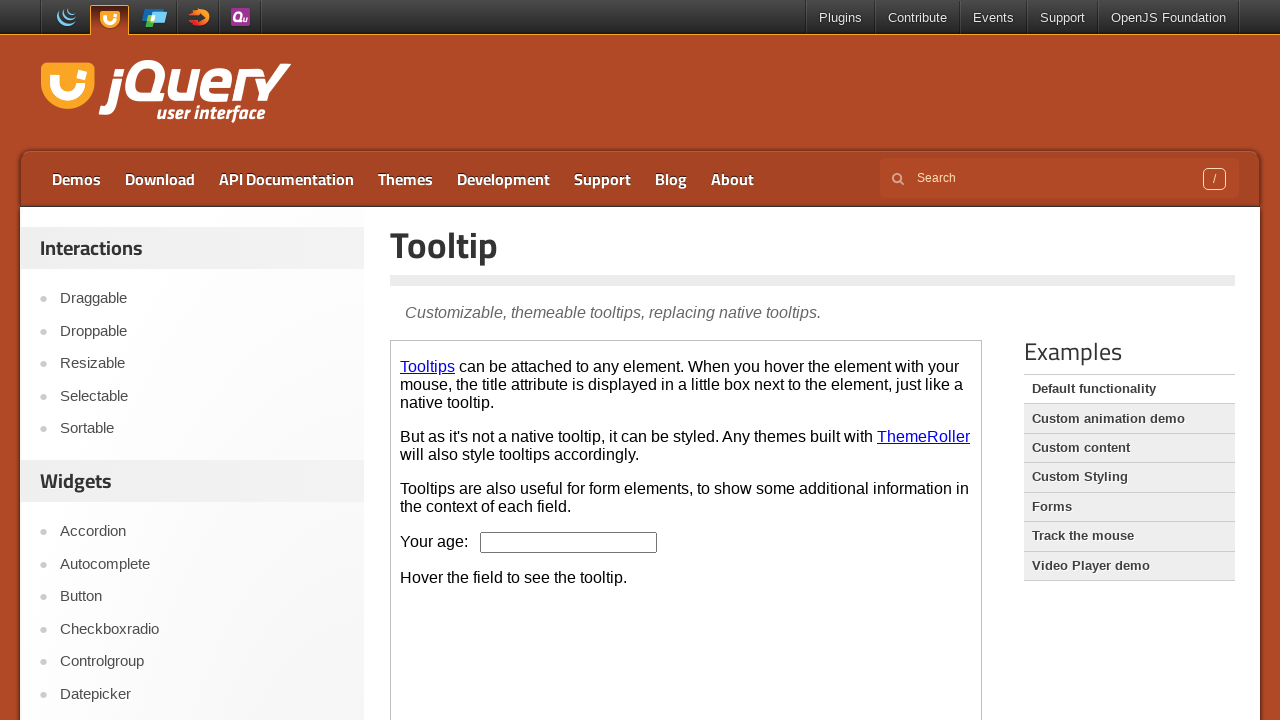

Retrieved tooltip text from title attribute
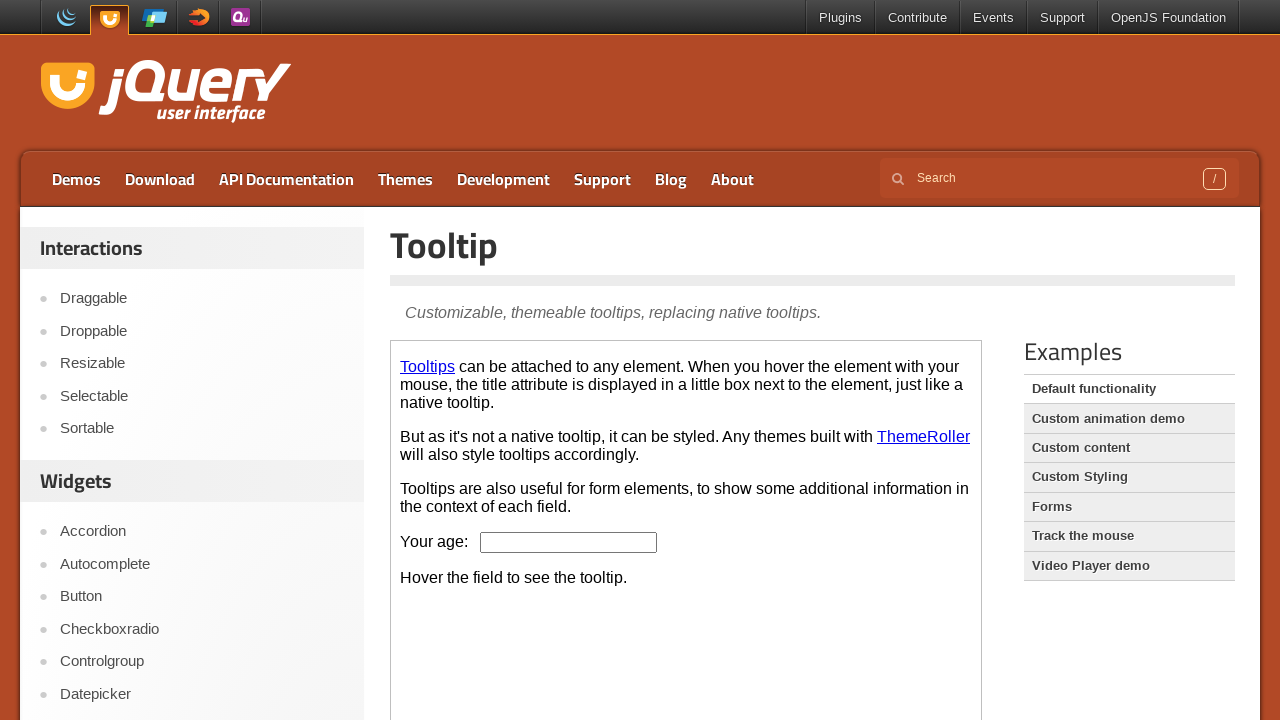

Hovered over age input field to trigger tooltip at (569, 542) on iframe >> nth=0 >> internal:control=enter-frame >> #age
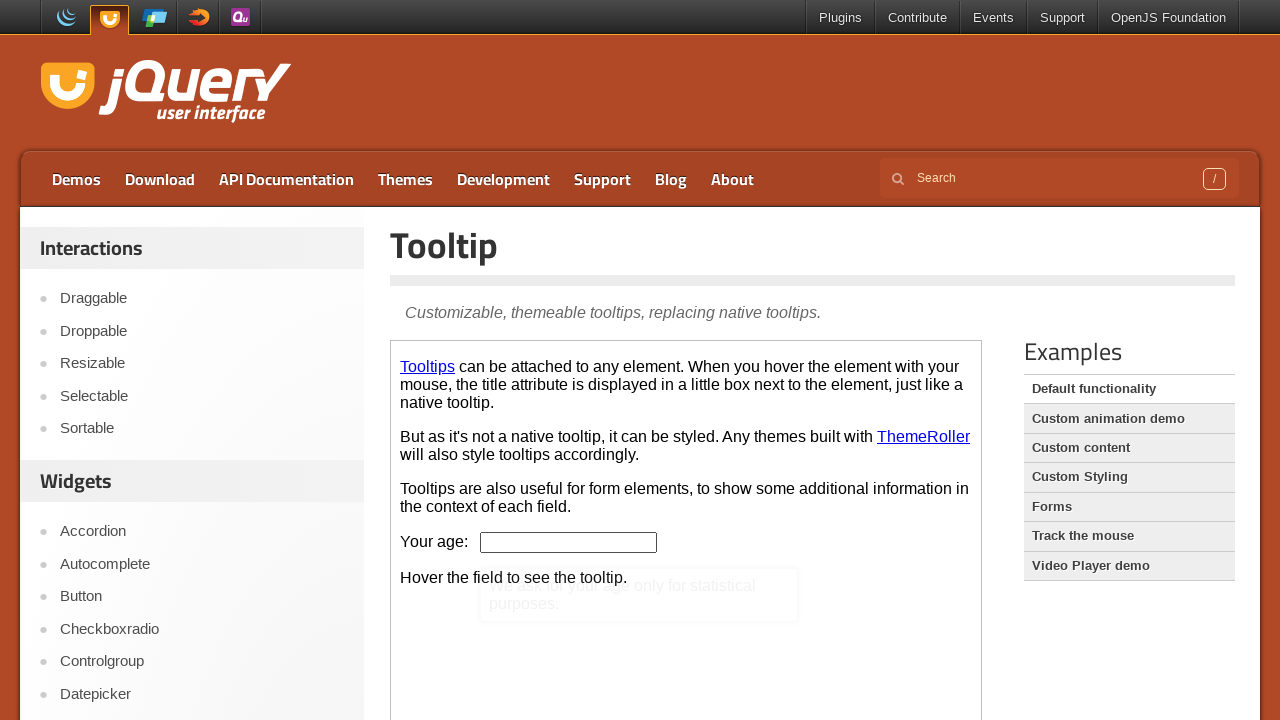

Waited 500ms for tooltip to display
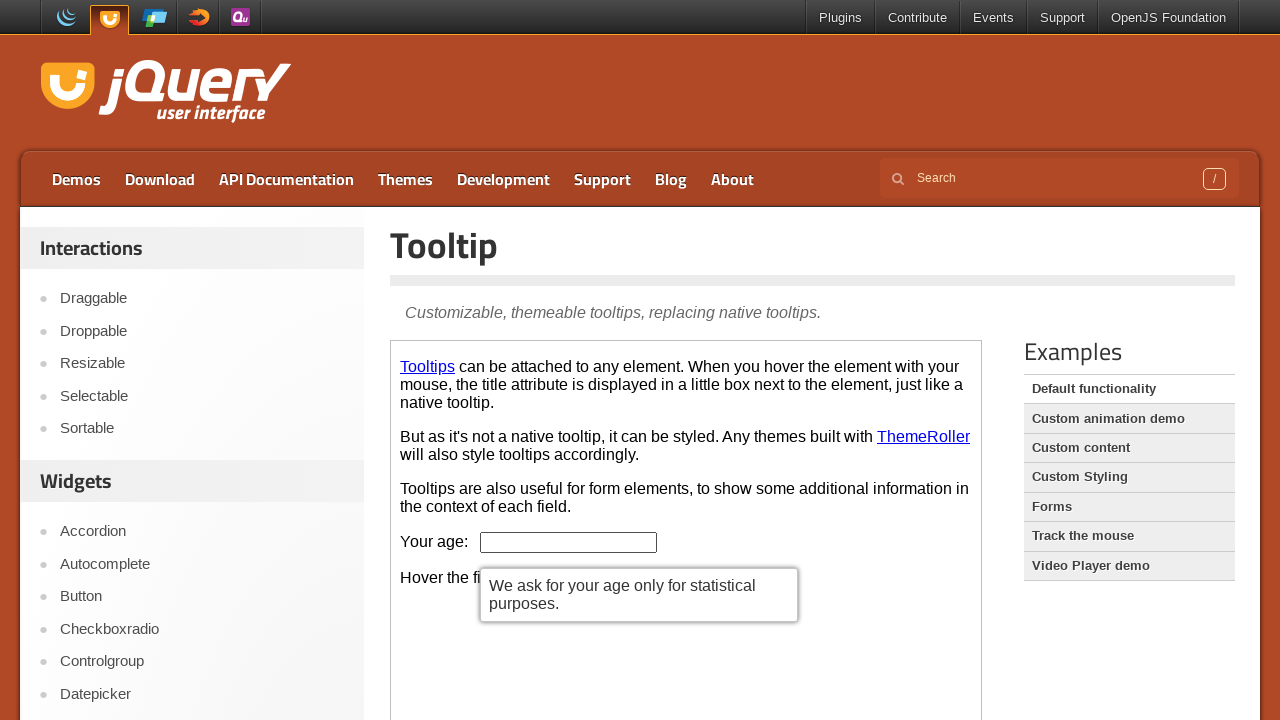

Verified tooltip text matches expected value: 'We ask for your age only for statistical purposes.'
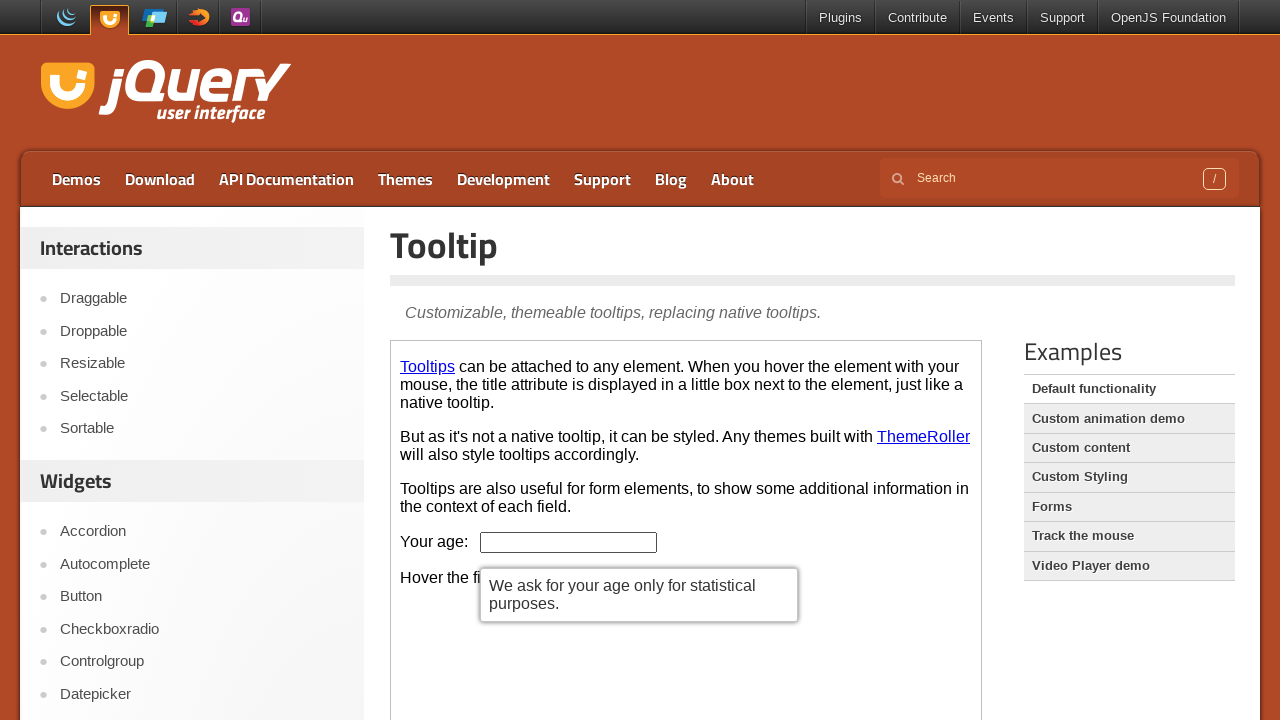

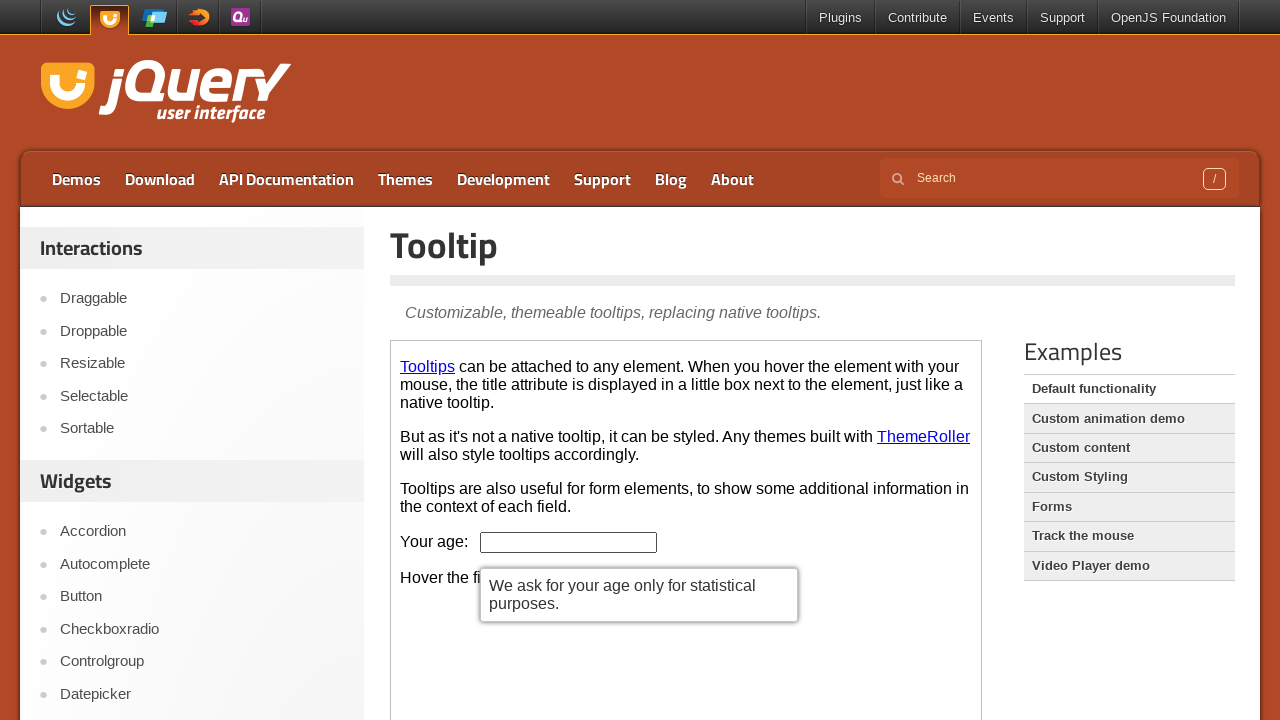